Tests mobile device simulation by navigating through multiple kdocs.cn URLs ending at the welcome page

Starting URL: https://www.kdocs.cn/singleSign4CST?cb=https%3A%2F%2Fwww.kdocs.cn%2Fm%2F

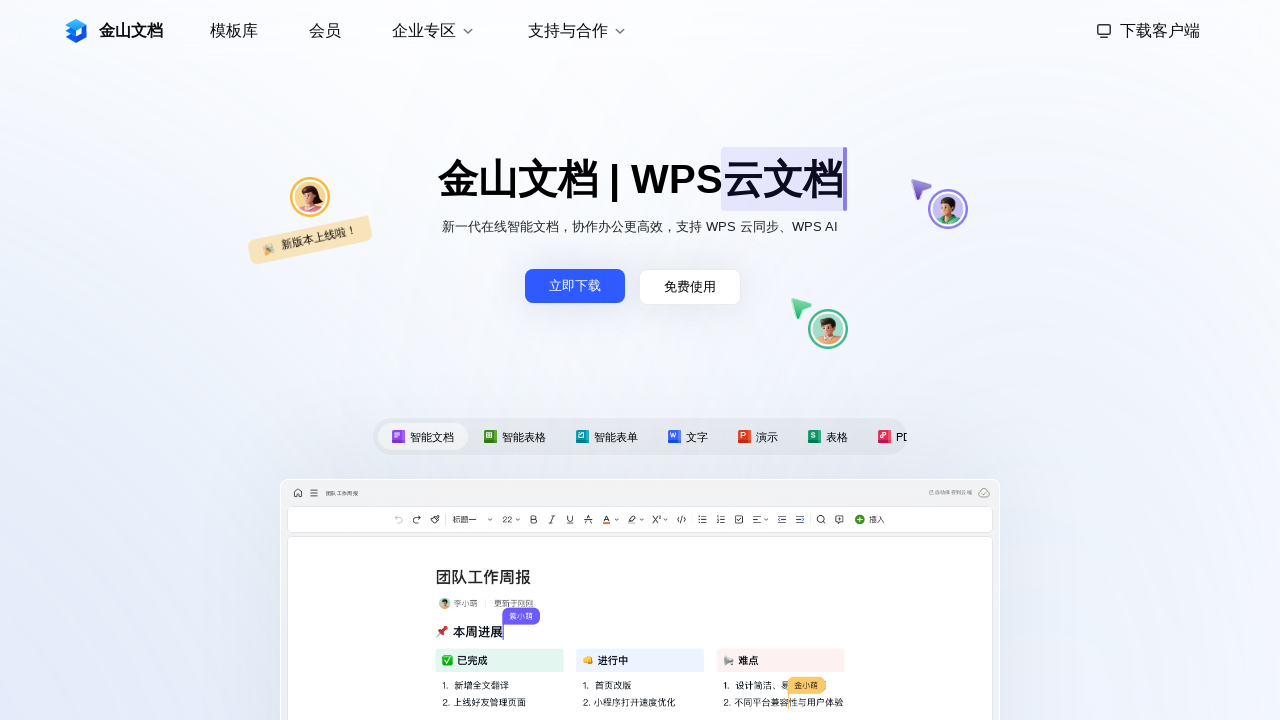

Navigated to kdocs.cn mobile page
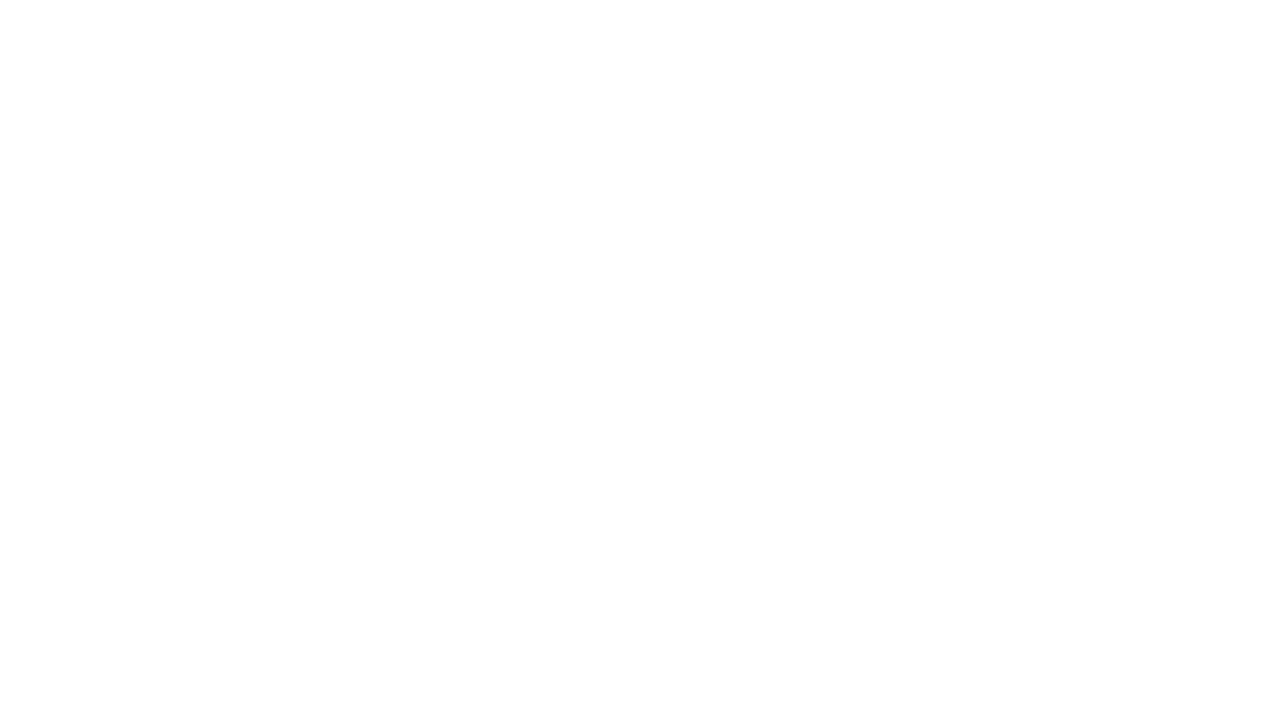

Navigated to kdocs.cn welcome page
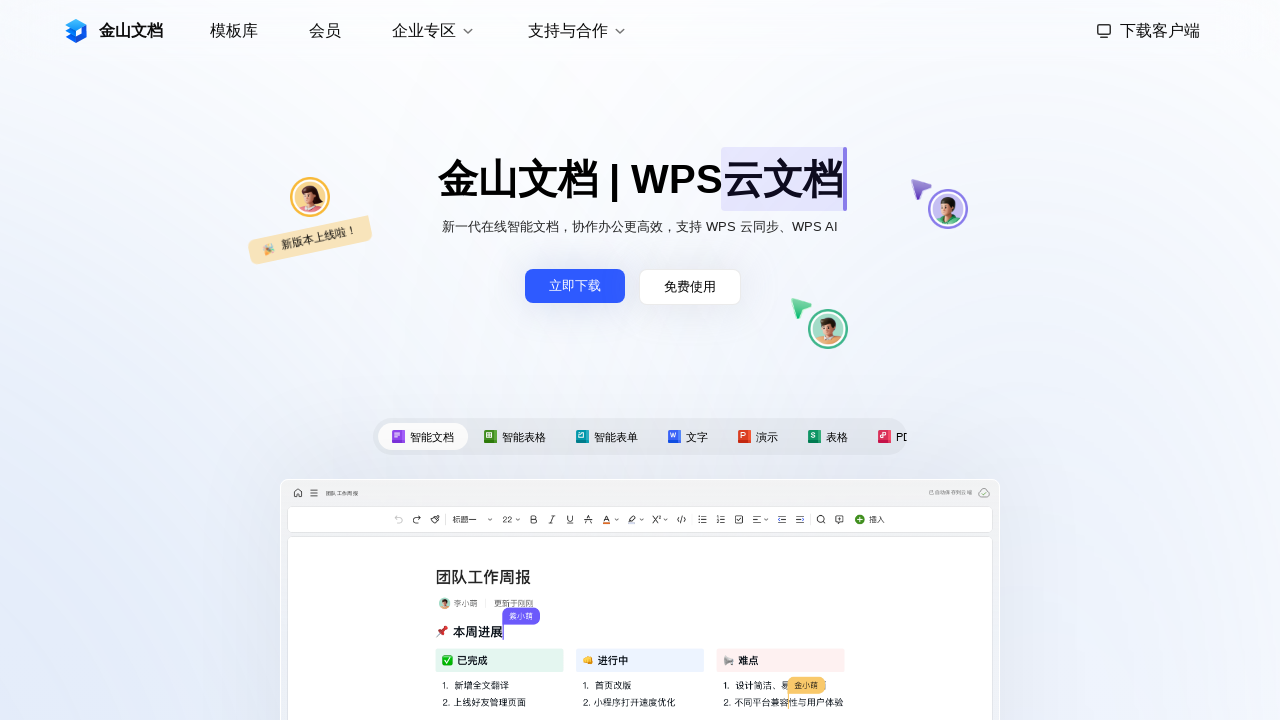

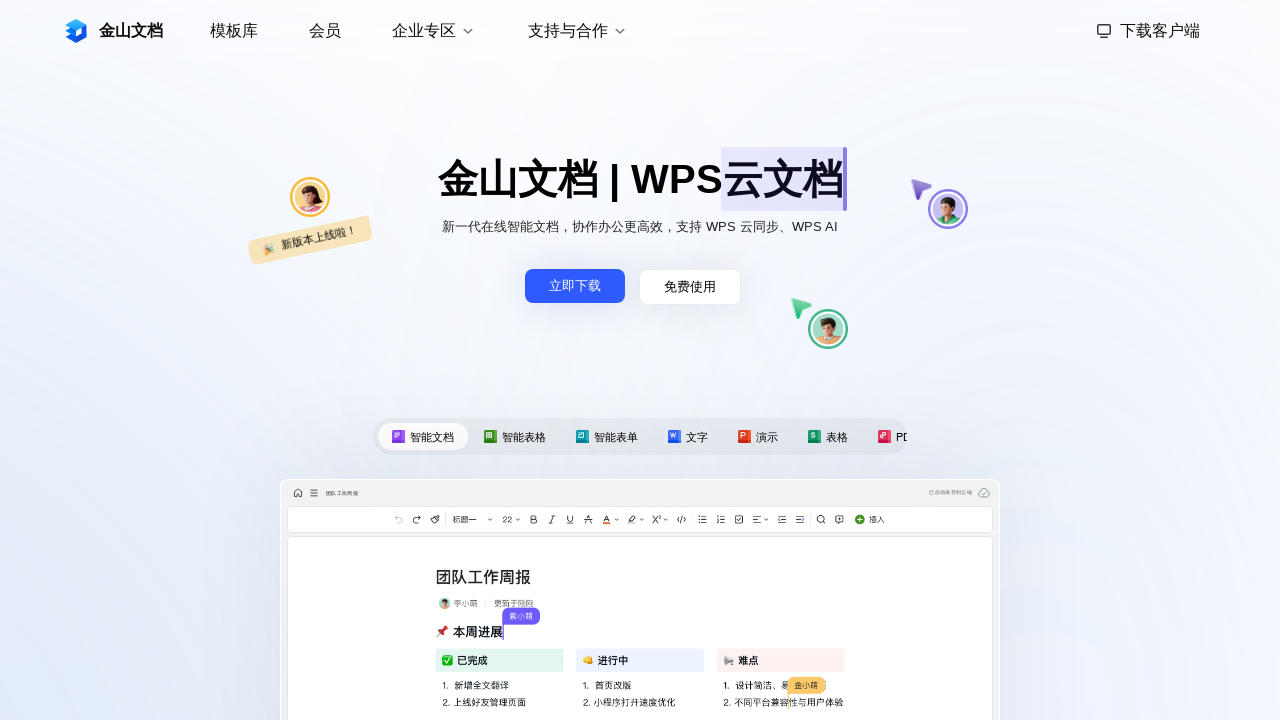